Tests the complete checkout flow by adding a product to cart and filling checkout form with billing details

Starting URL: https://practice.automationtesting.in/

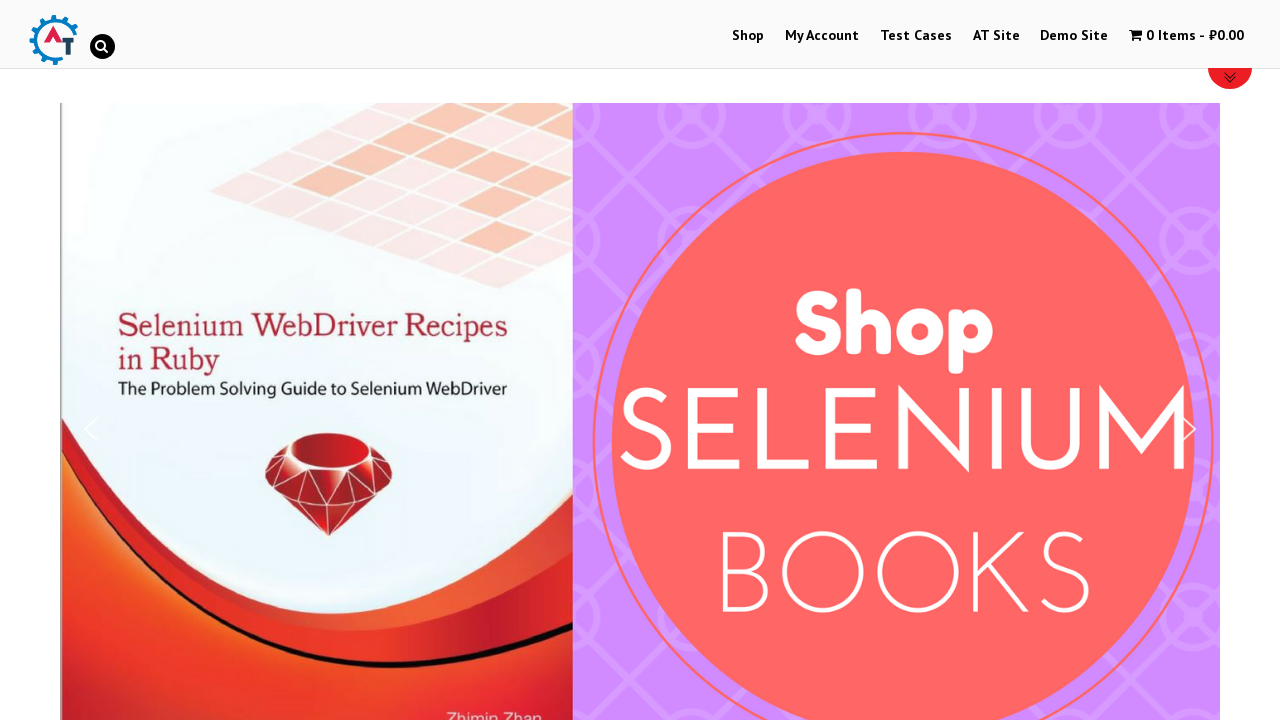

Clicked shop menu item to navigate to shop at (748, 36) on #menu-item-40
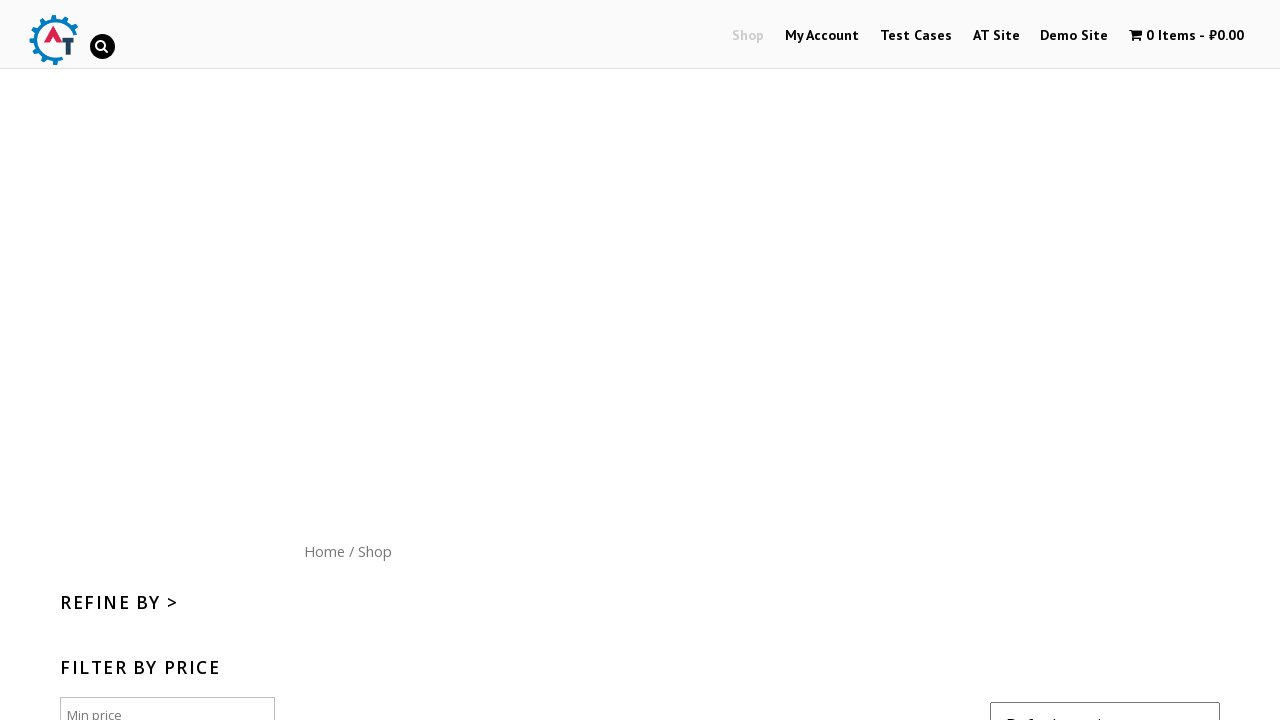

Scrolled down to see products
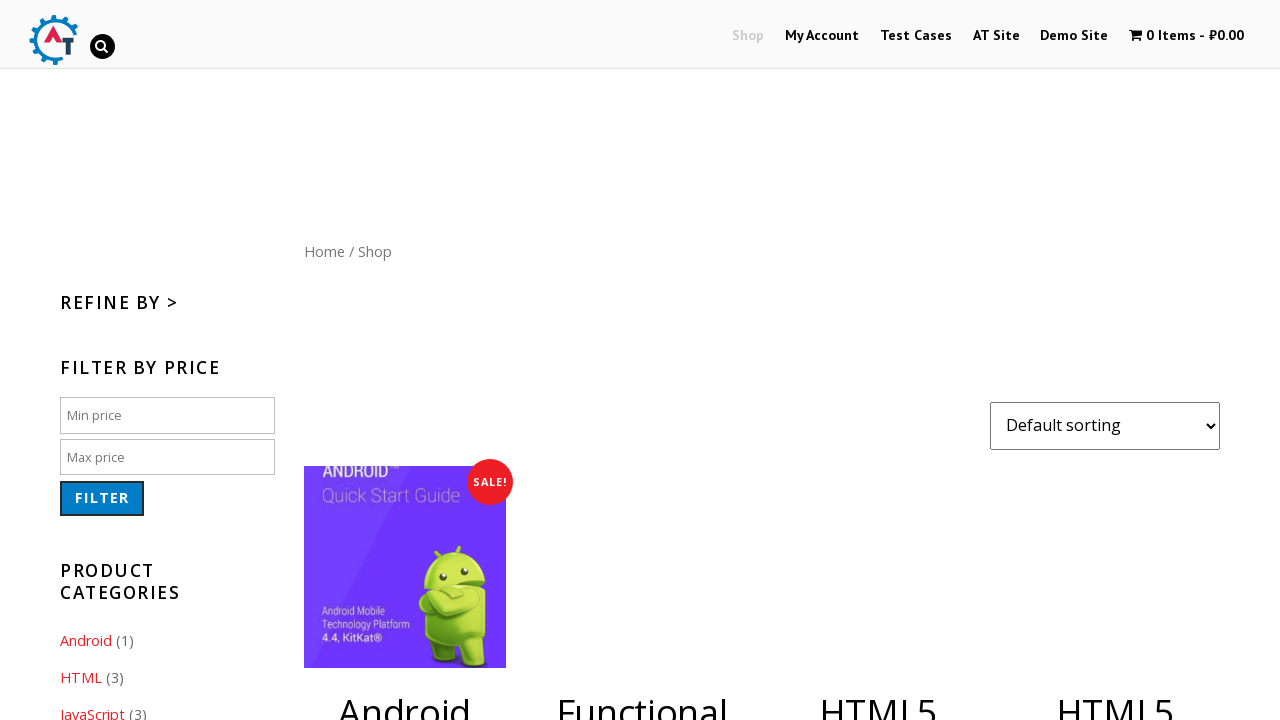

Clicked 'Add to cart' button for webapp book product at (1115, 361) on [data-product_id='182']
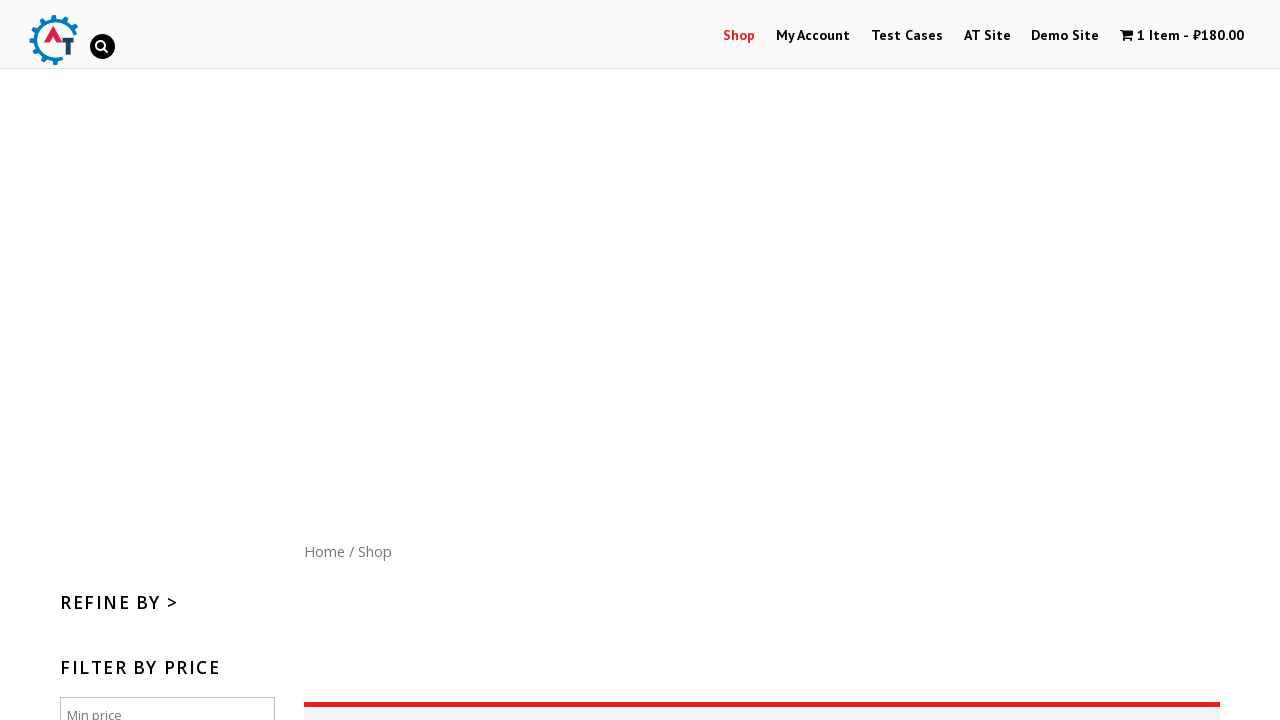

Waited for product to be added to cart
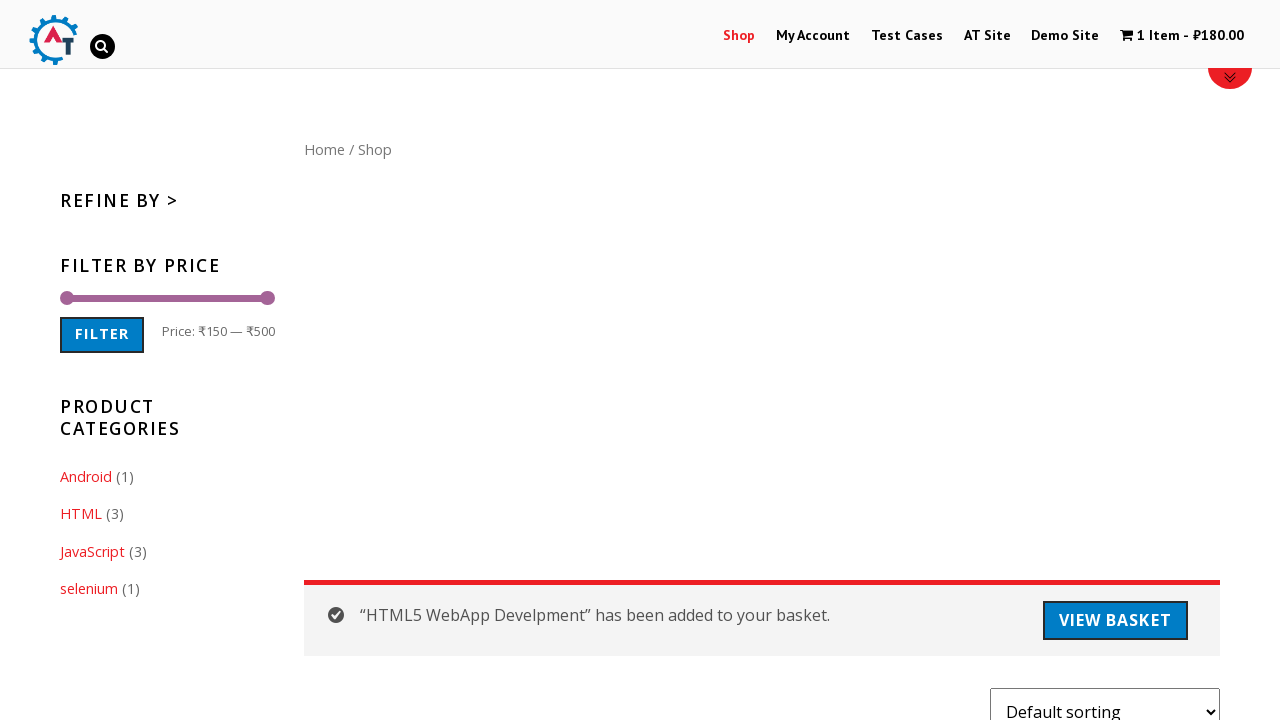

Clicked cart icon to navigate to cart at (1182, 36) on #wpmenucartli
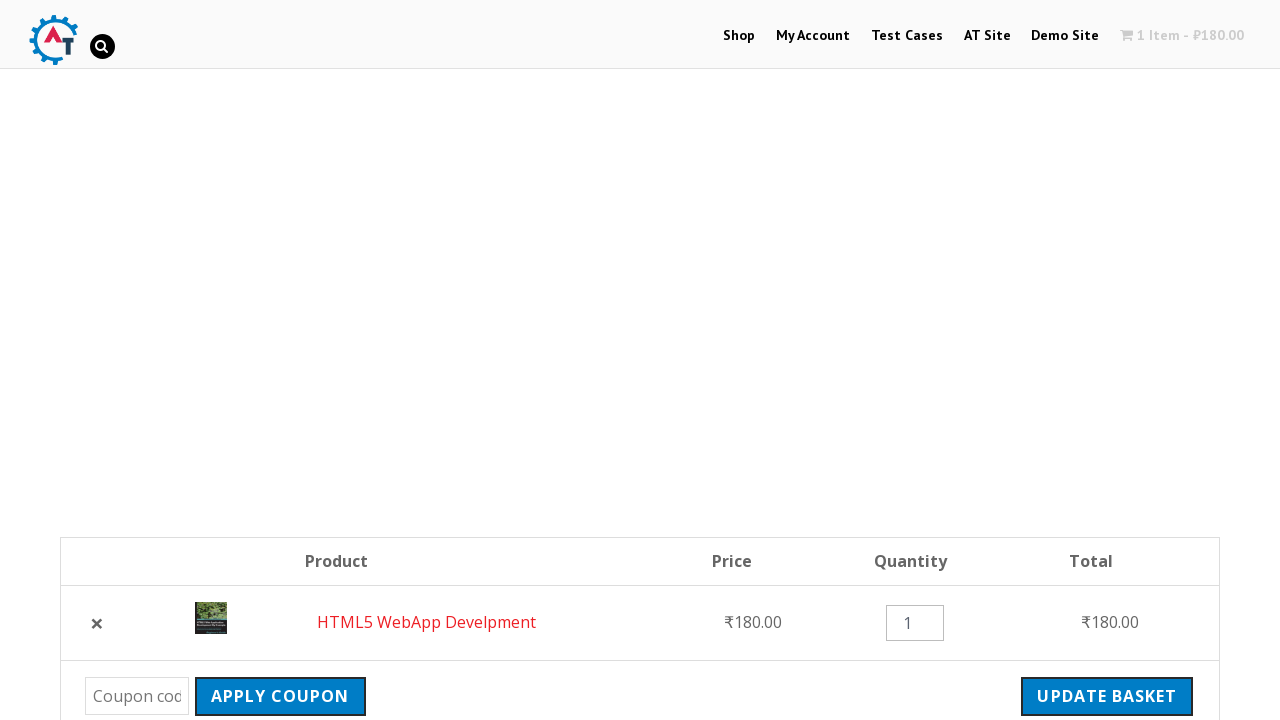

Checkout button is visible on cart page
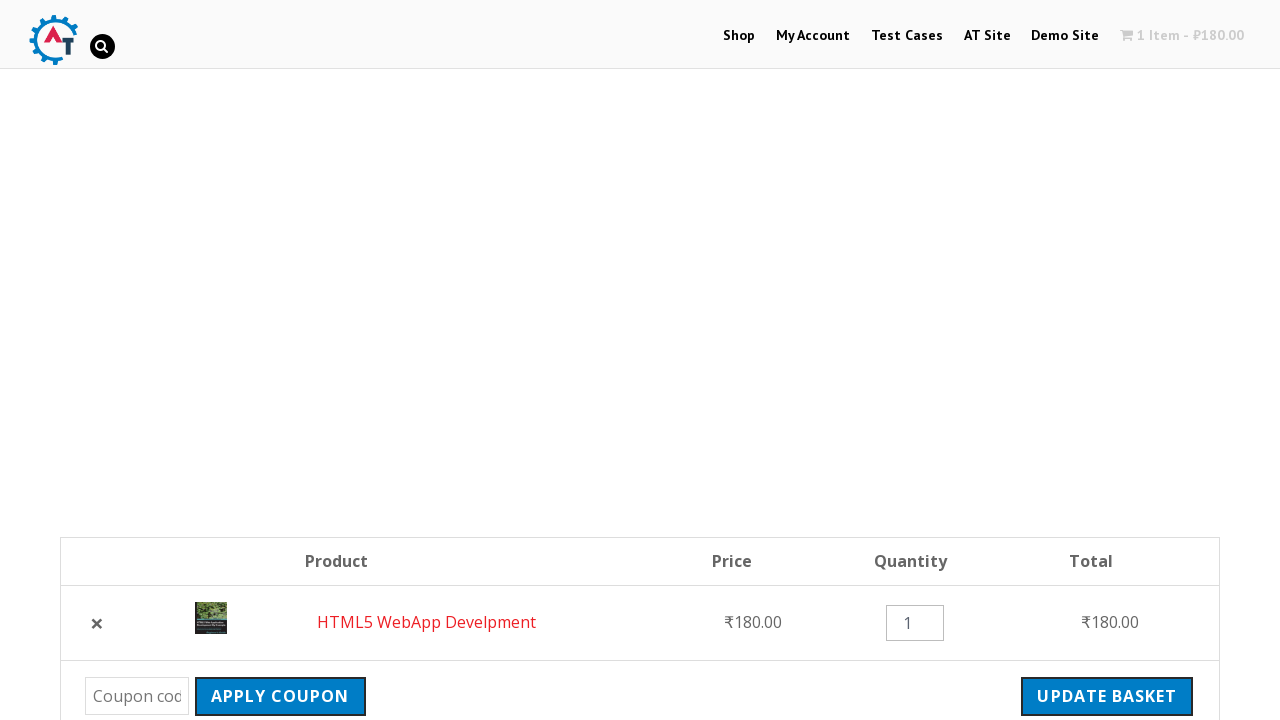

Clicked checkout button to proceed to checkout form at (1098, 360) on .checkout-button
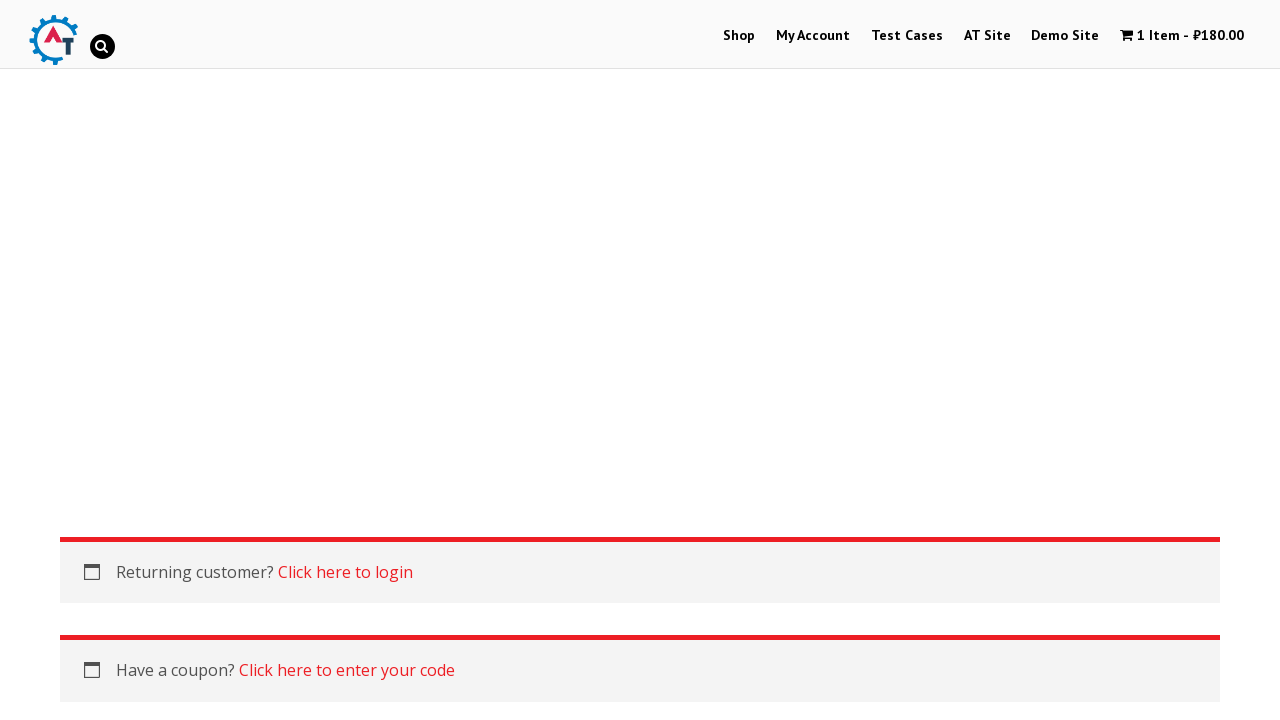

Checkout form is loaded with billing first name field visible
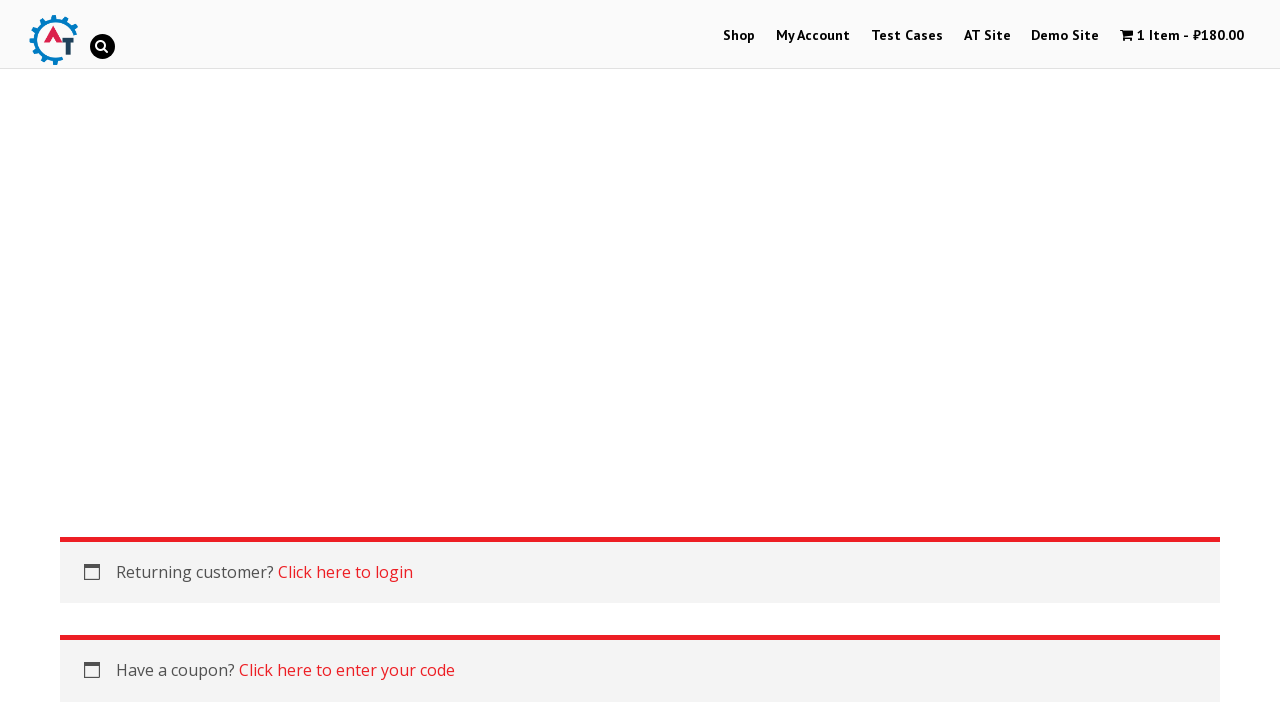

Filled billing first name with 'Anton' on #billing_first_name
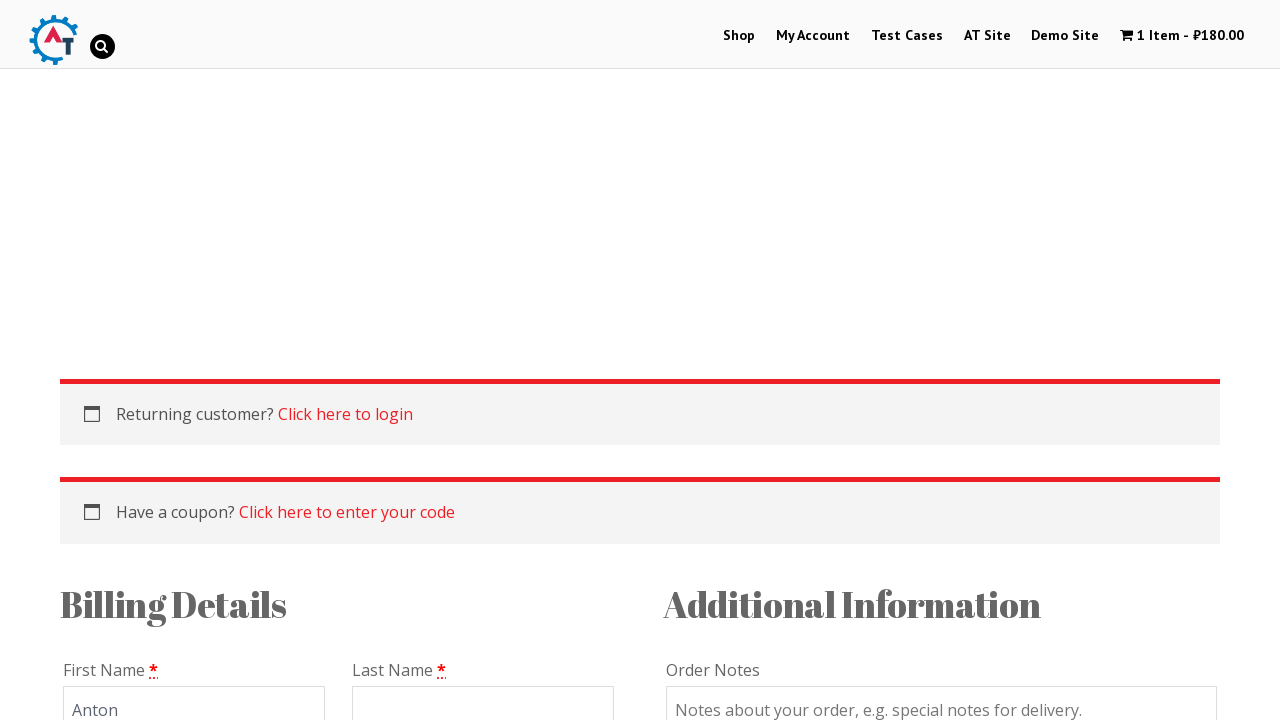

Filled billing last name with 'Kiselev' on #billing_last_name
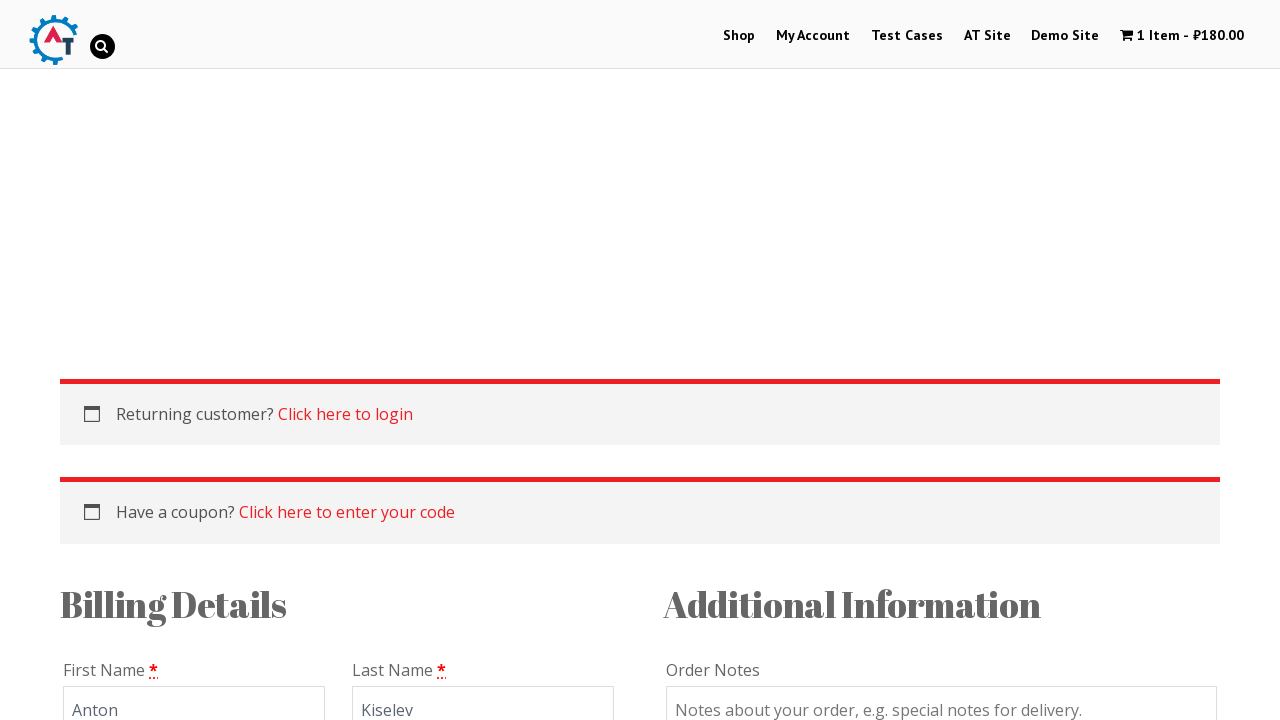

Filled billing email with 'testuser@example.com' on #billing_email
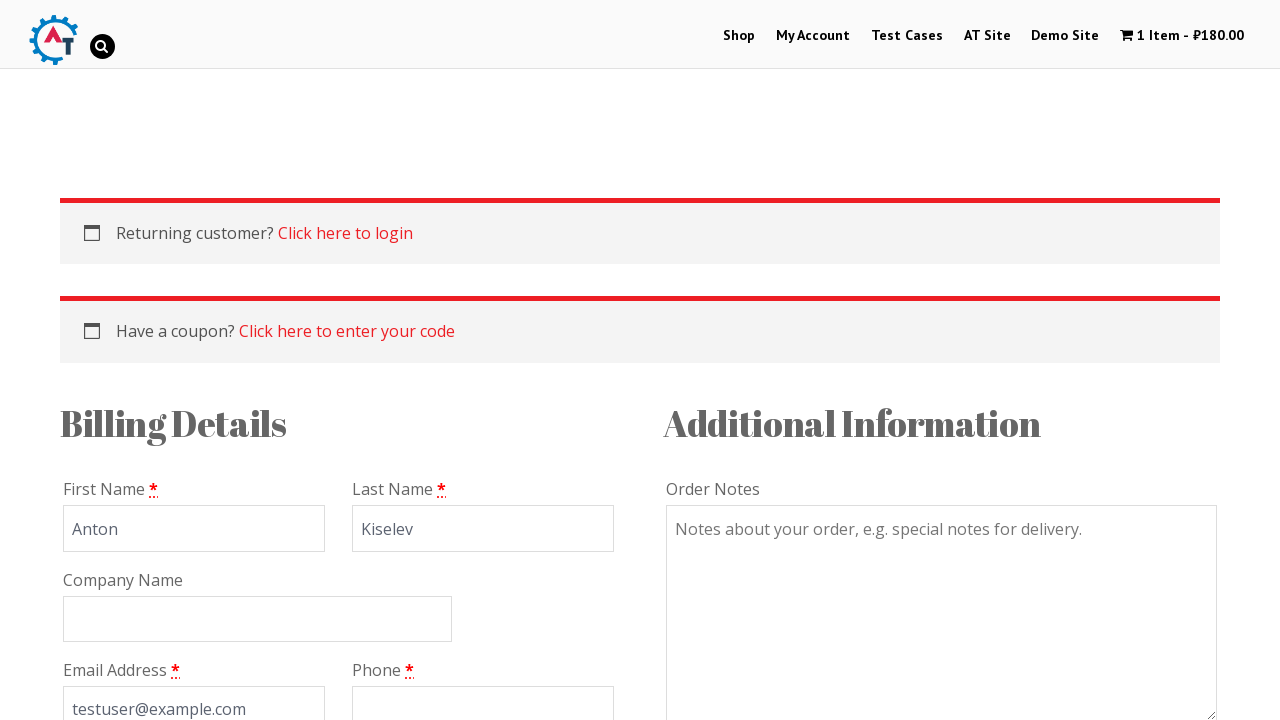

Filled billing phone with '0987654321' on #billing_phone
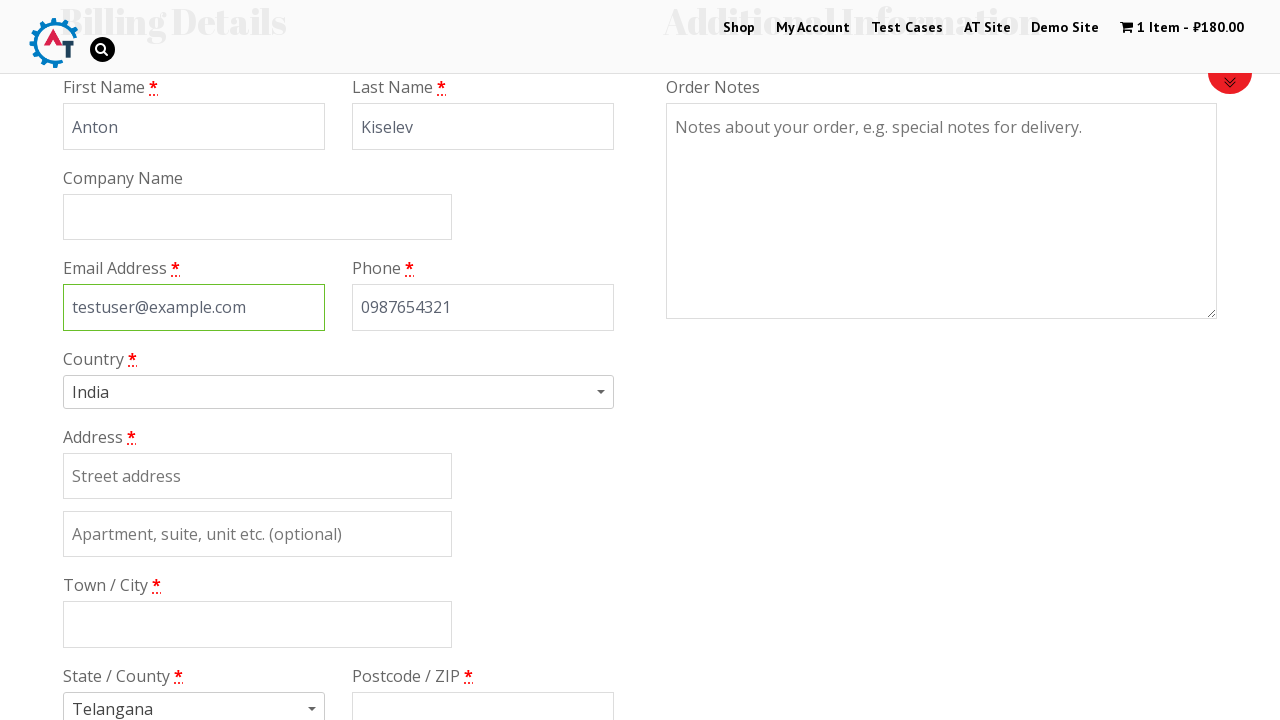

Clicked country dropdown to open country selection at (604, 392) on .select2-arrow
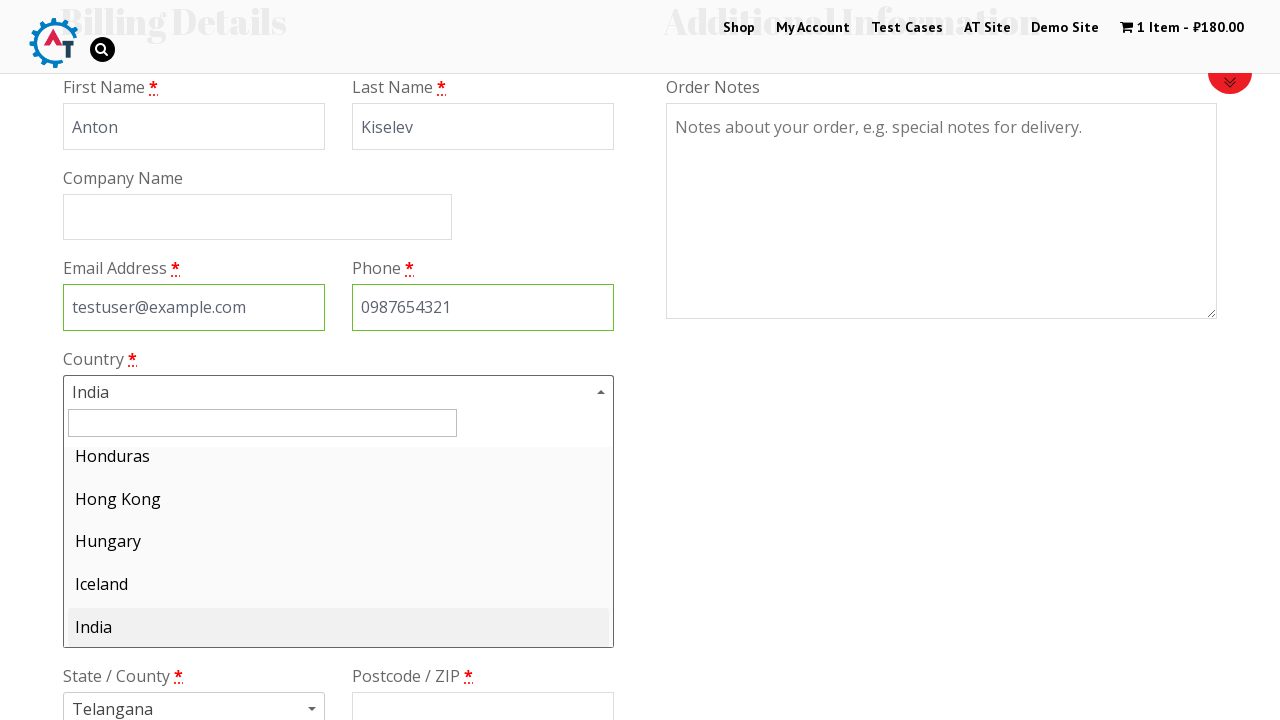

Typed 'Russia' in country search field on #s2id_autogen1_search
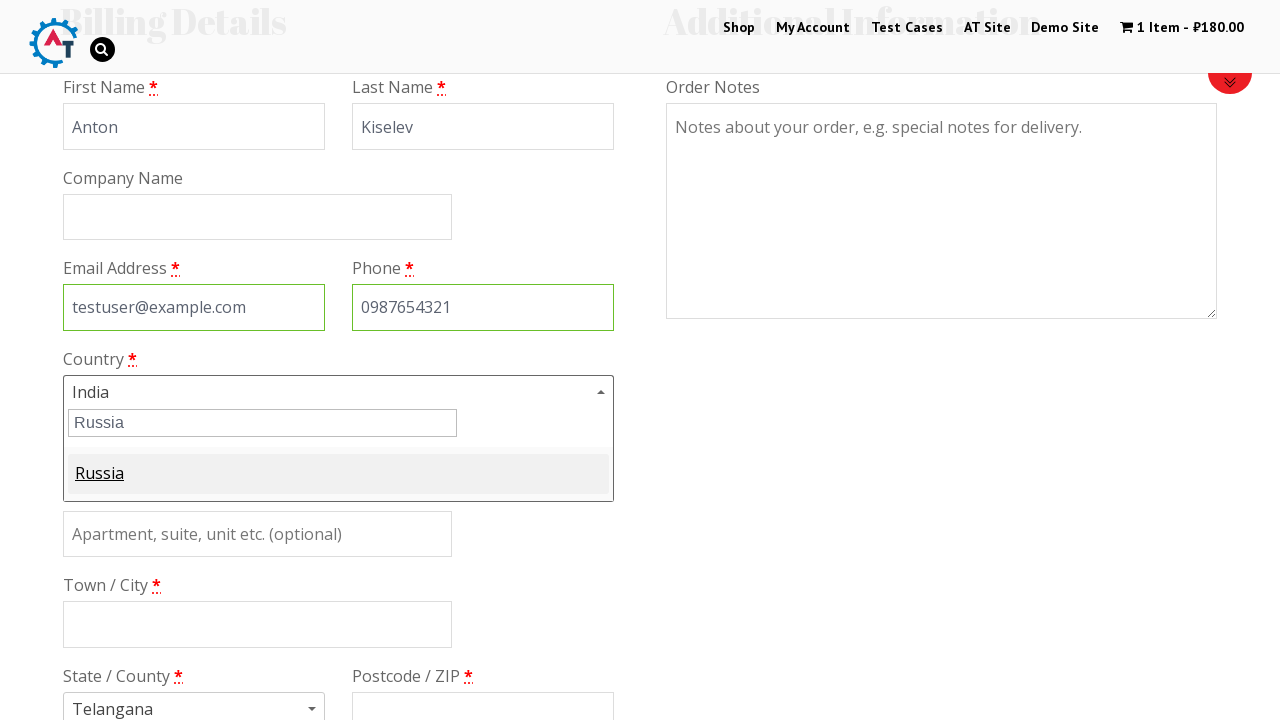

Selected Russia from dropdown options at (338, 480) on .select2-result-label
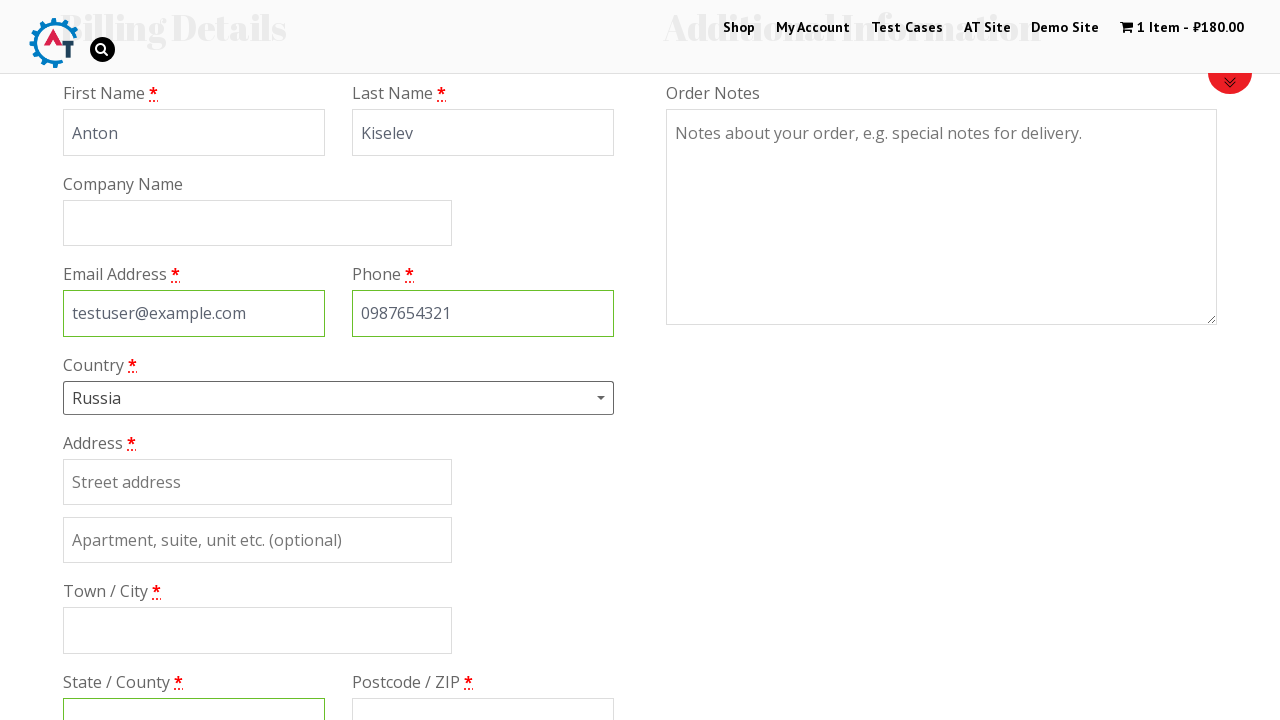

Filled billing address with 'Lenina 333 st.' on #billing_address_1
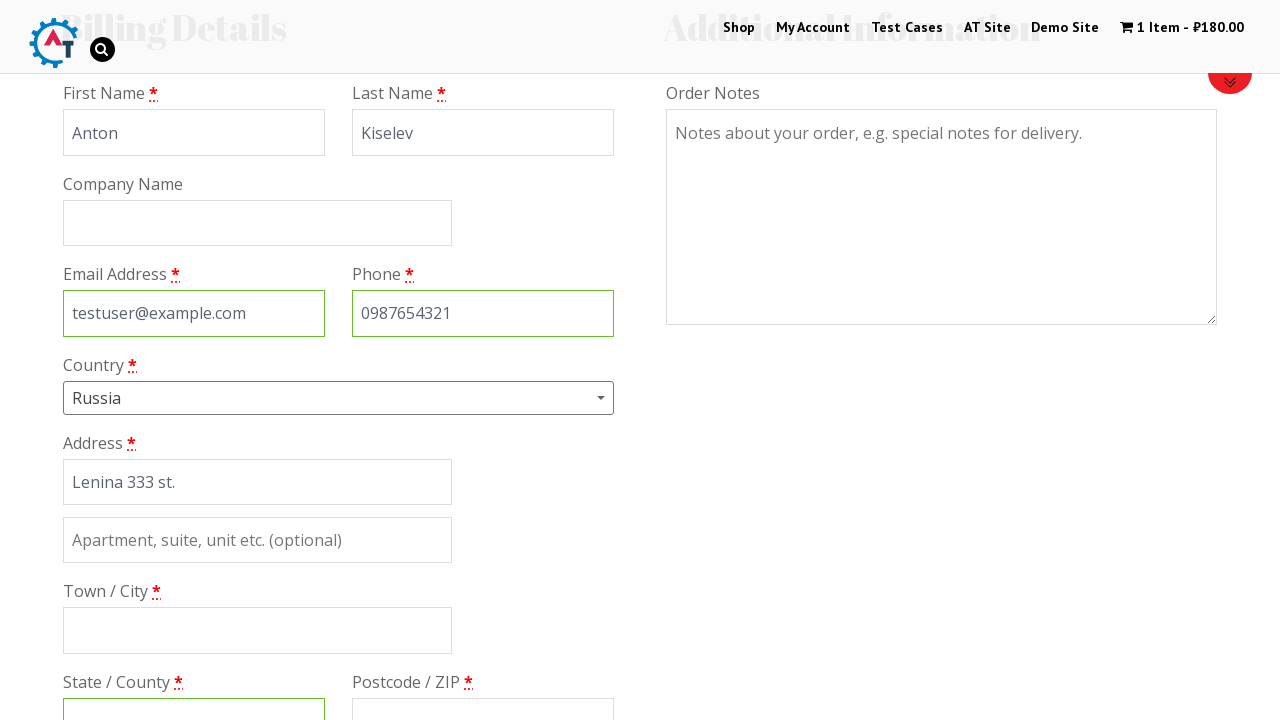

Filled billing city with 'st. Petersburg' on #billing_city
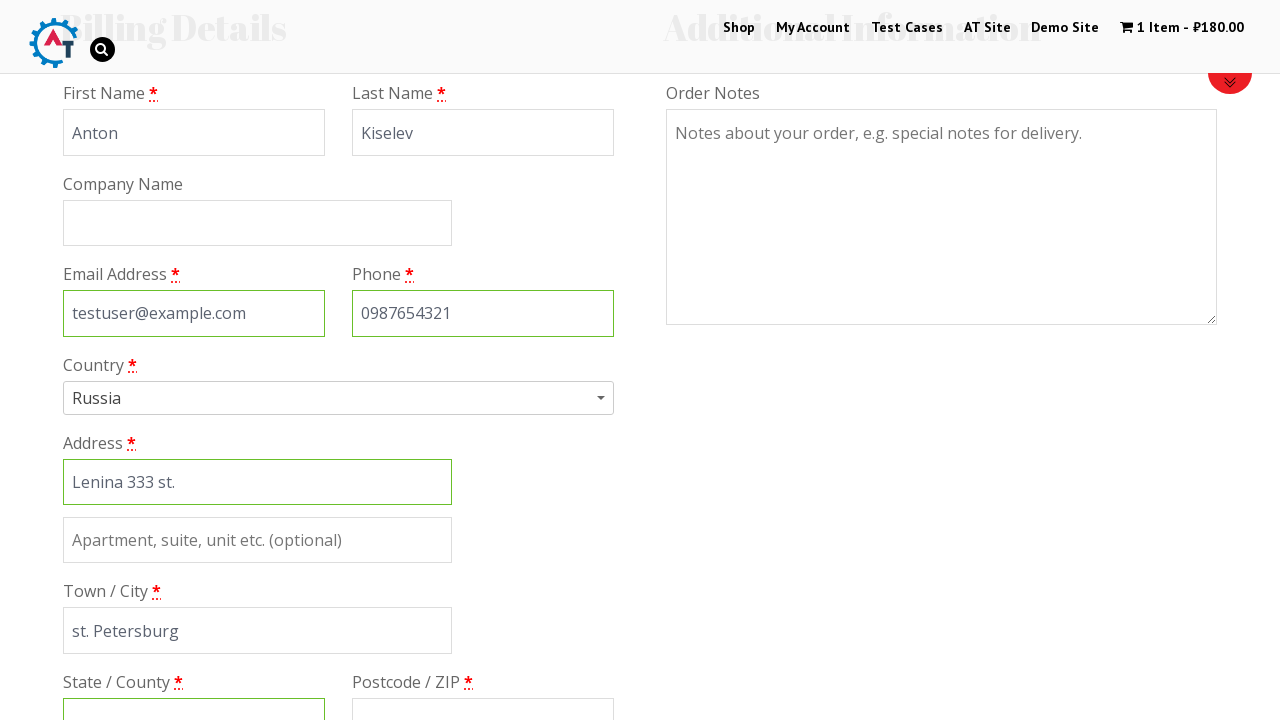

Filled billing state with 'Russia' on #billing_state
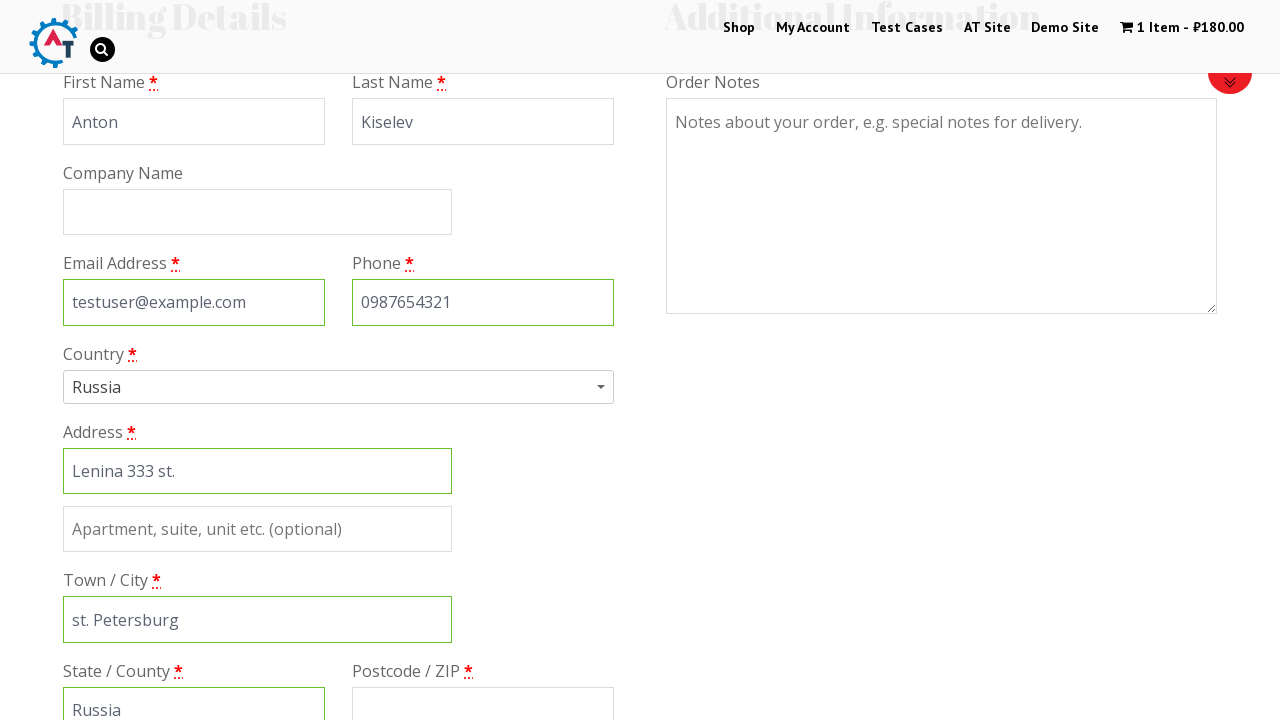

Filled billing postcode with '89312' on #billing_postcode
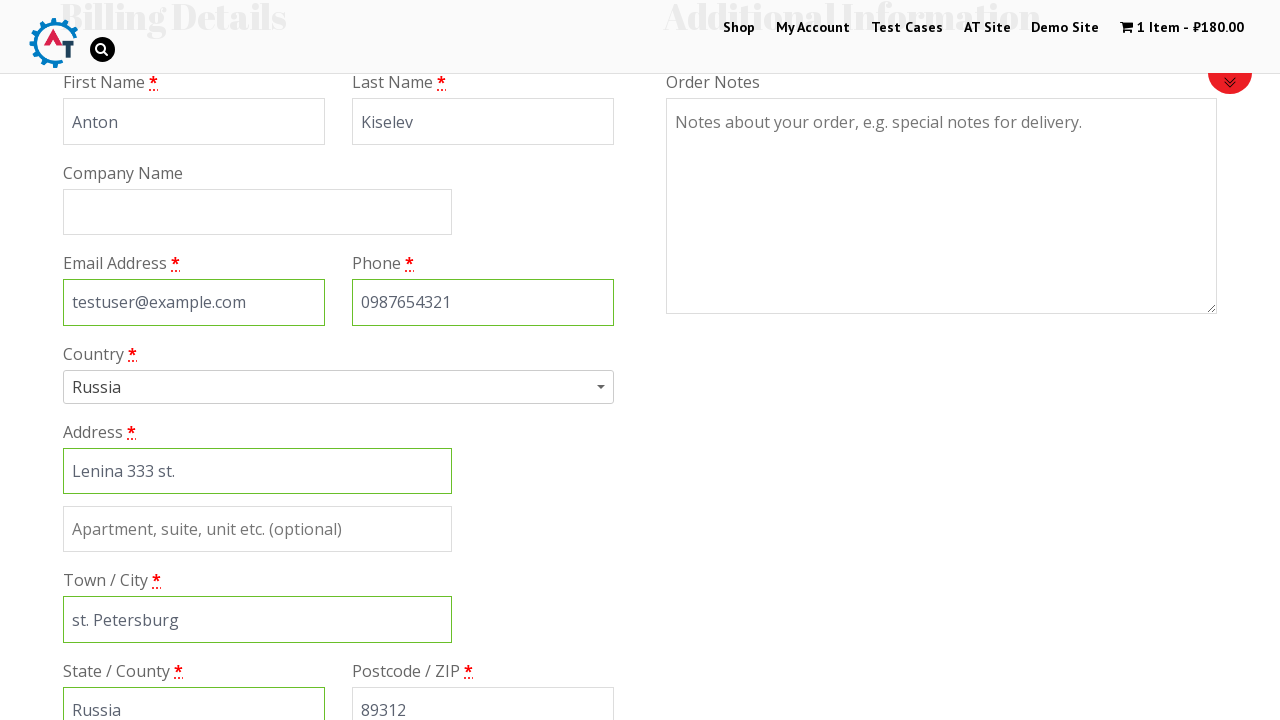

Scrolled down to see payment method section
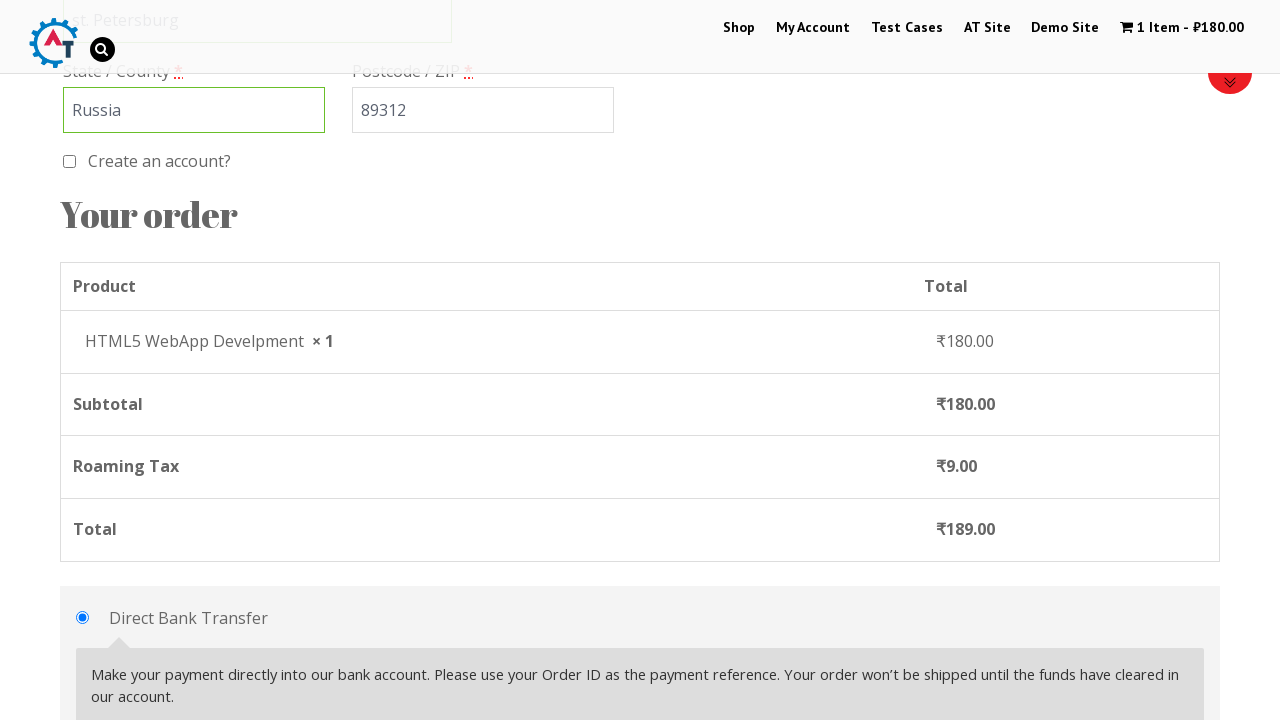

Waited for page to fully load after scrolling
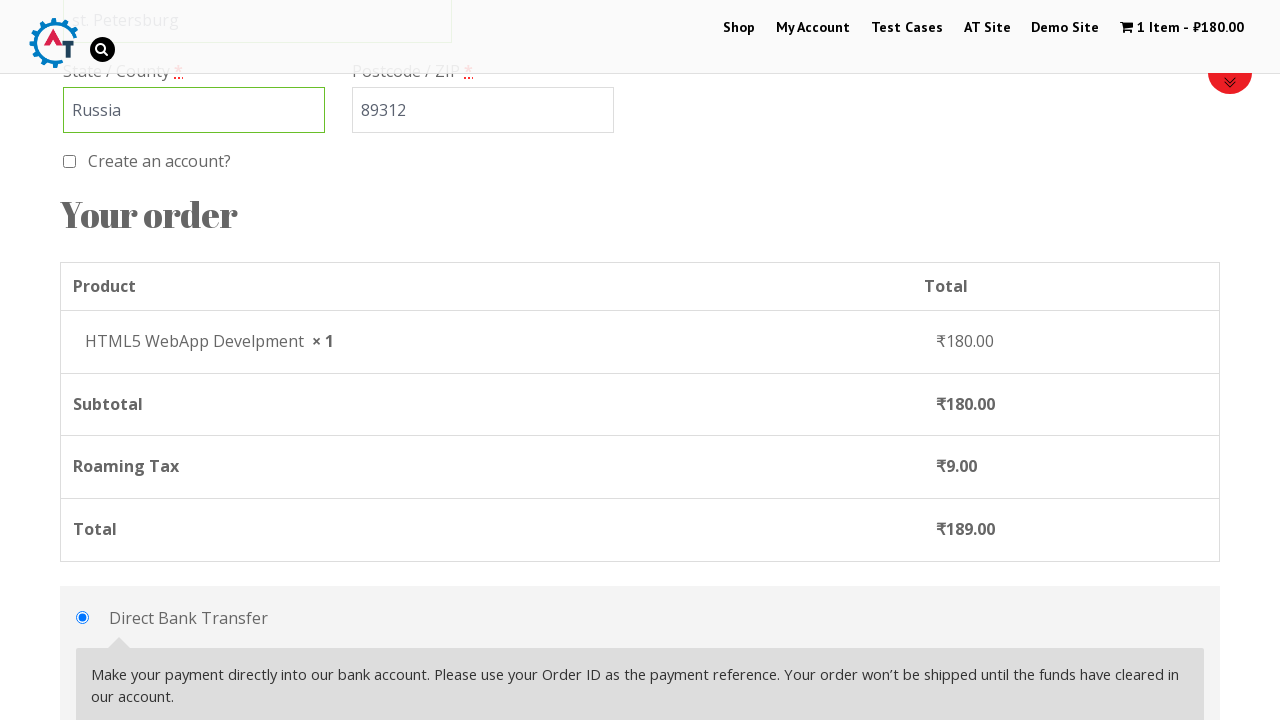

Selected 'Check Payments' as payment method at (82, 360) on #payment_method_cheque
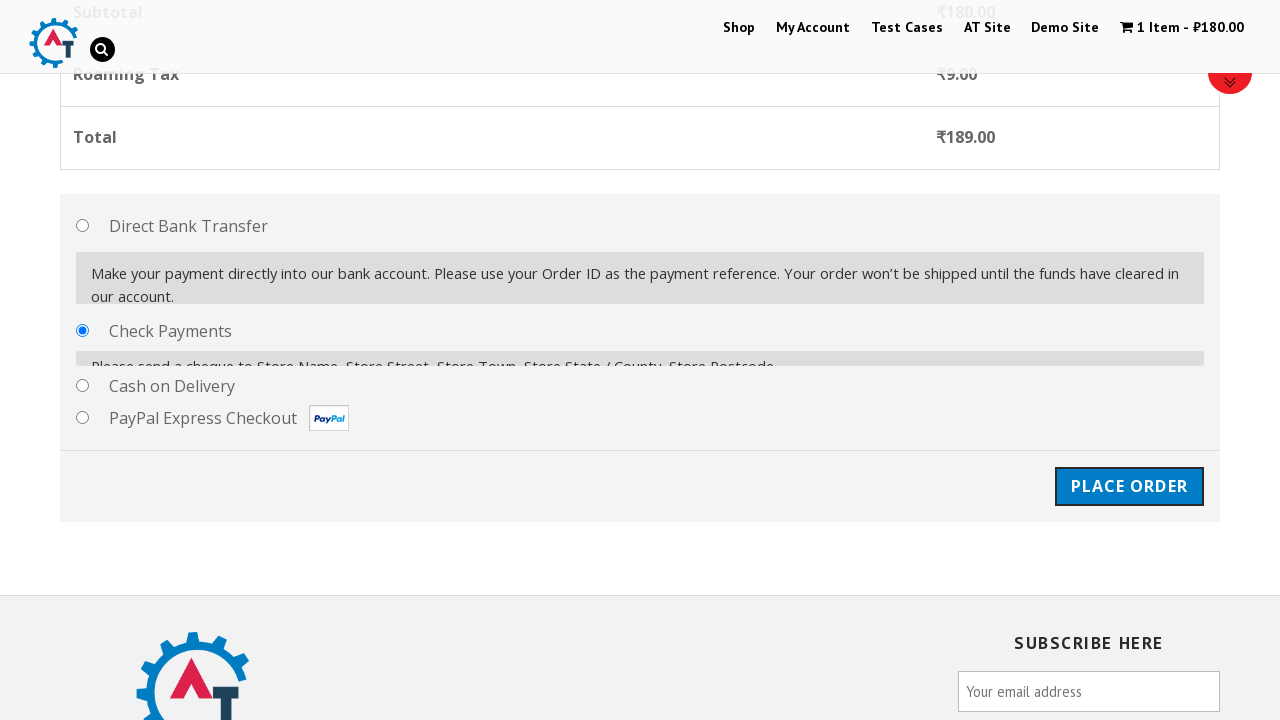

Clicked 'Place order' button to submit the order at (1129, 471) on #place_order
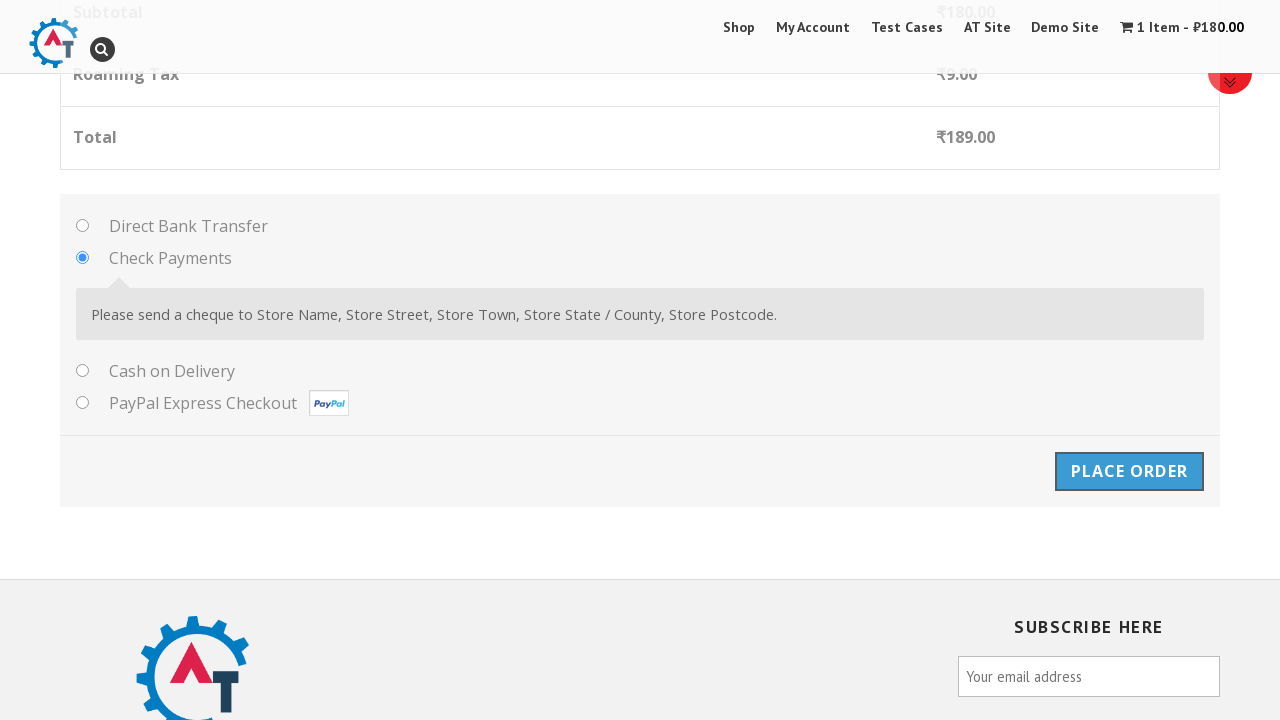

Order confirmation page loaded with thank you message visible
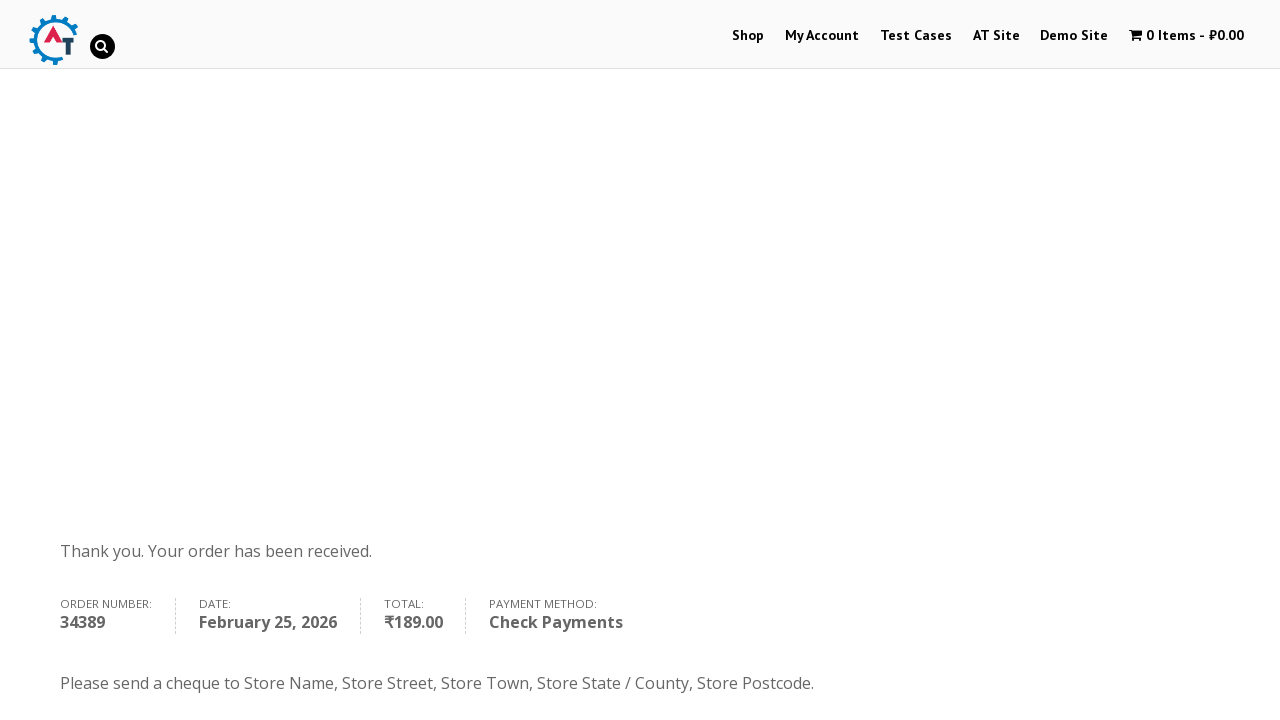

Retrieved confirmation text: 'Thank you. Your order has been received.'
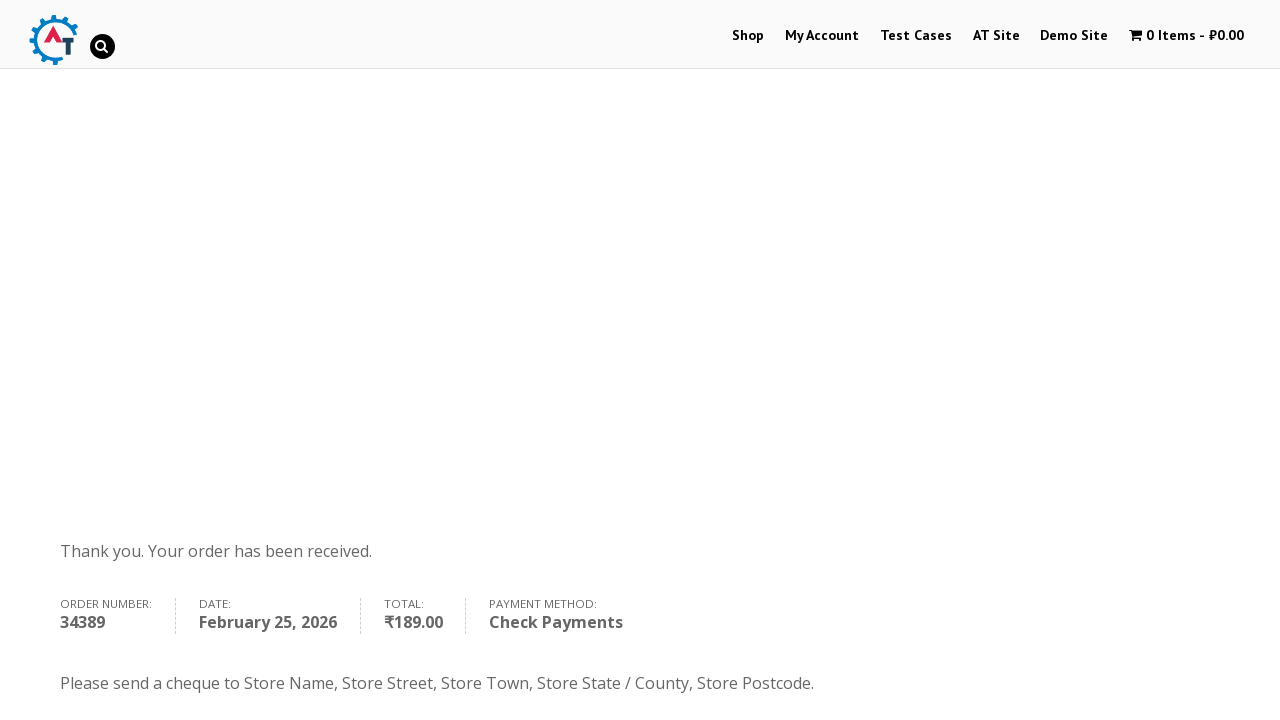

Verified confirmation message matches expected text
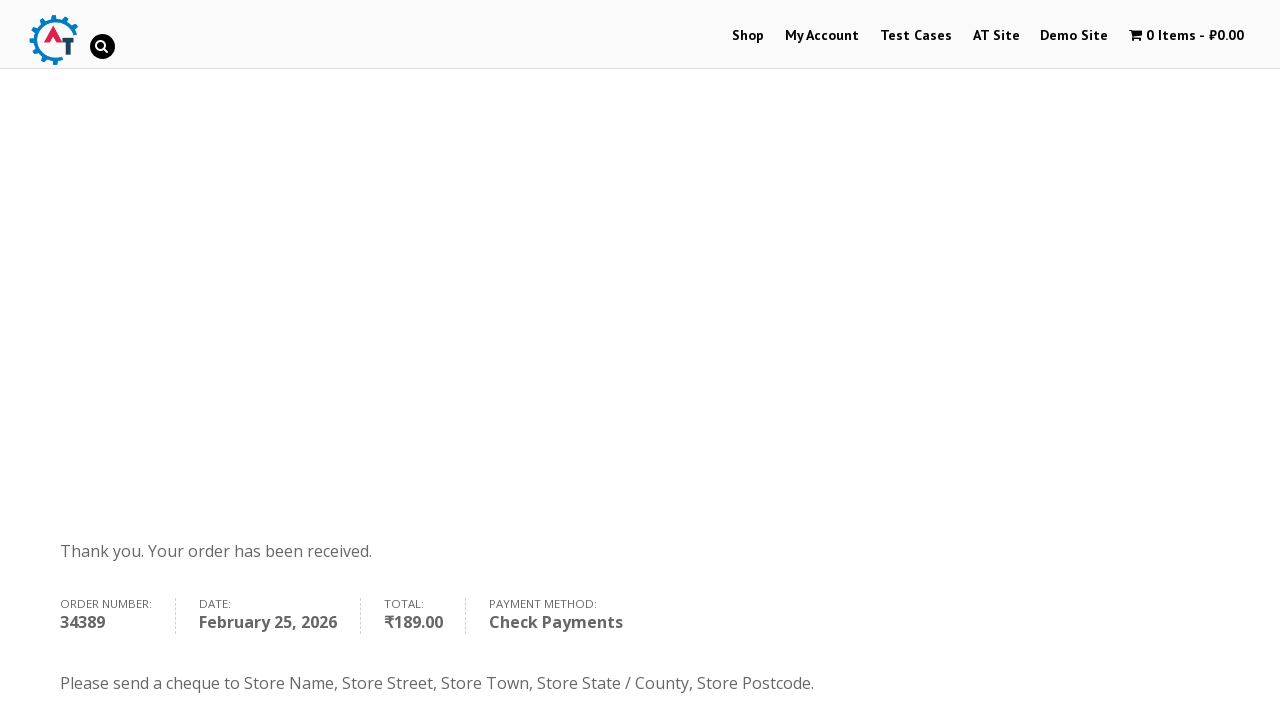

Waited for order details to fully load
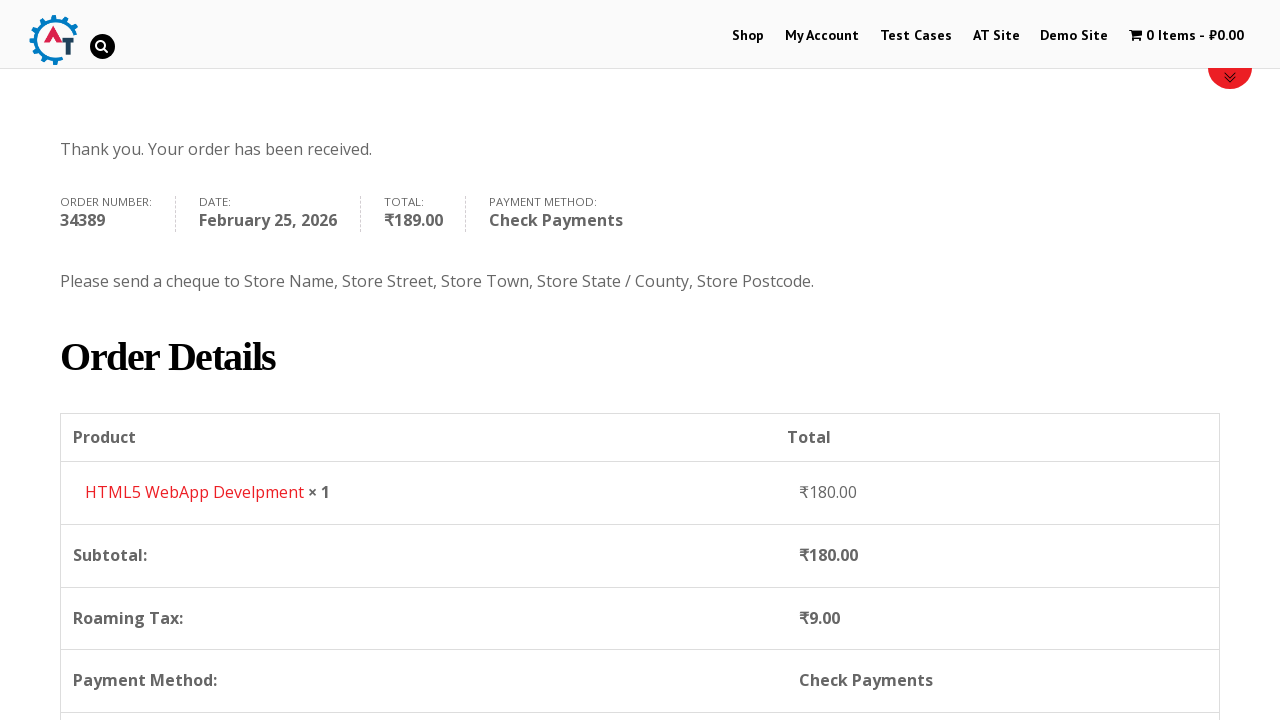

Order details table with payment method is visible
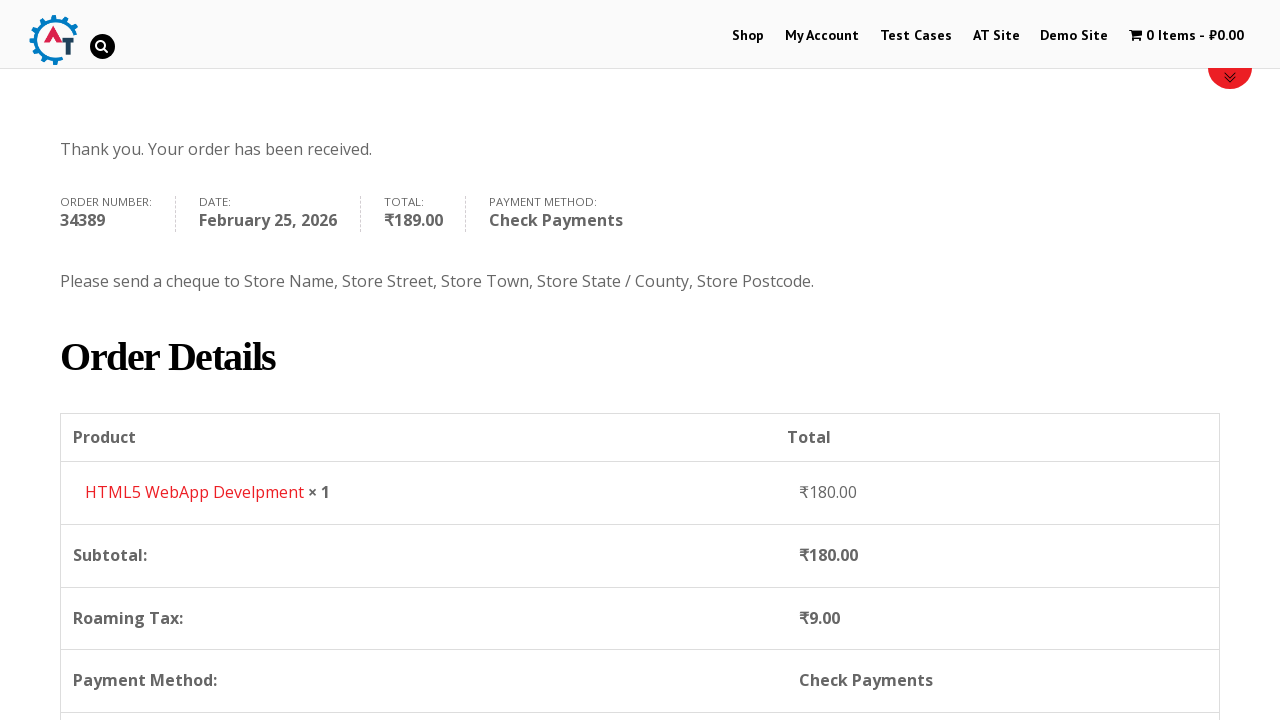

Retrieved payment method: 'Check Payments'
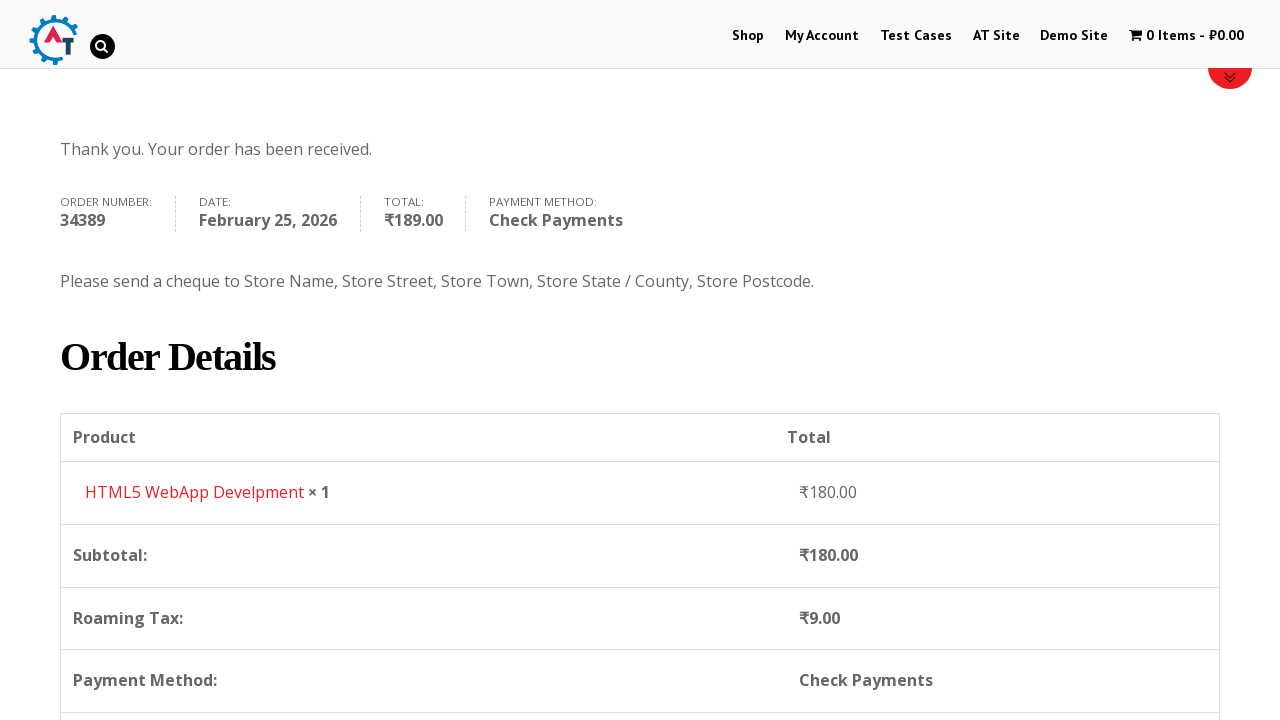

Verified payment method matches expected 'Check Payments'
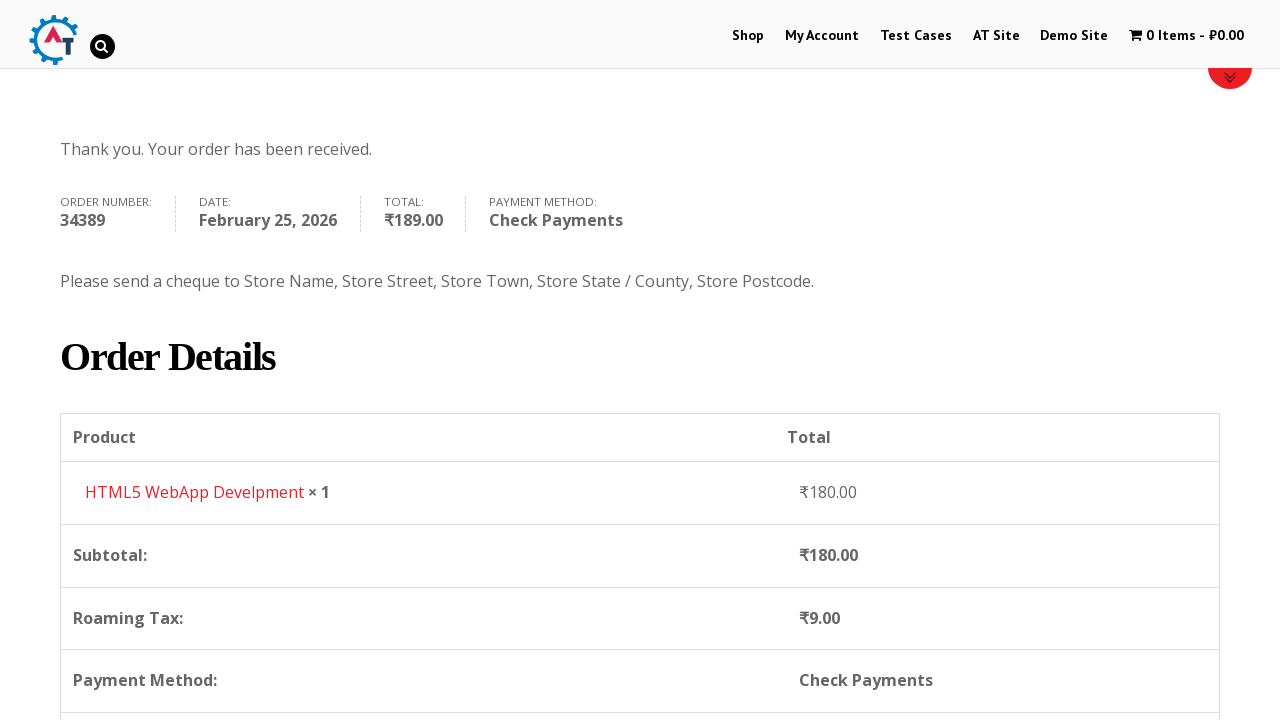

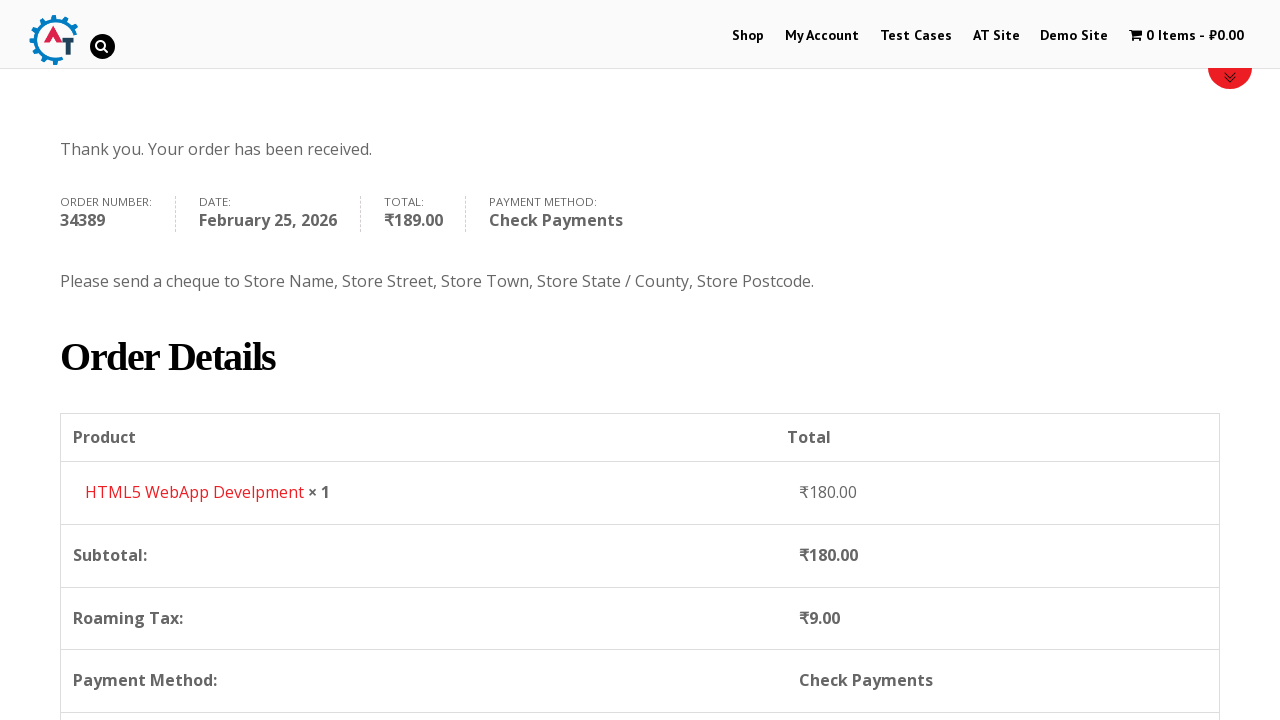